Tests various web element interactions including radio buttons, checkboxes, showing hidden elements, and text input on a practice form page

Starting URL: https://syntaxprojects.com/selenium_commands_selector-homework.php

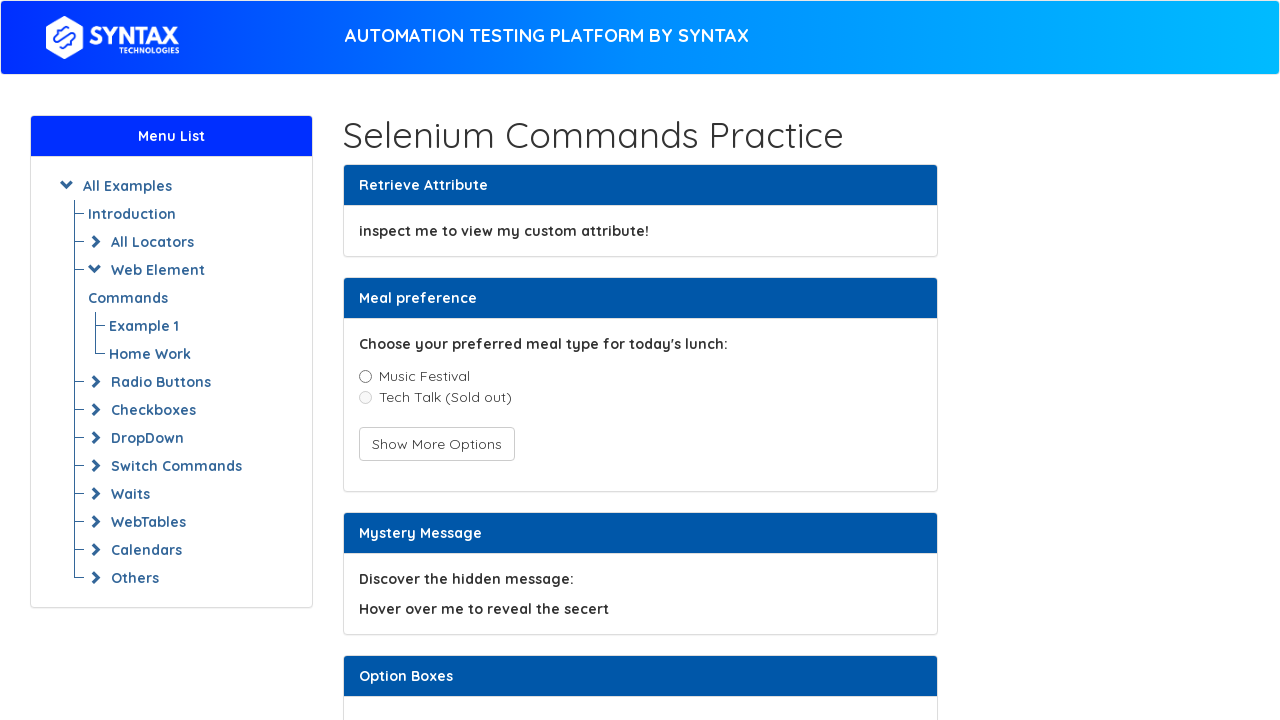

Clicked on Music Festival radio button at (365, 376) on xpath=//label[contains(text(), 'Music Festival')]/input | //input[@value='music_
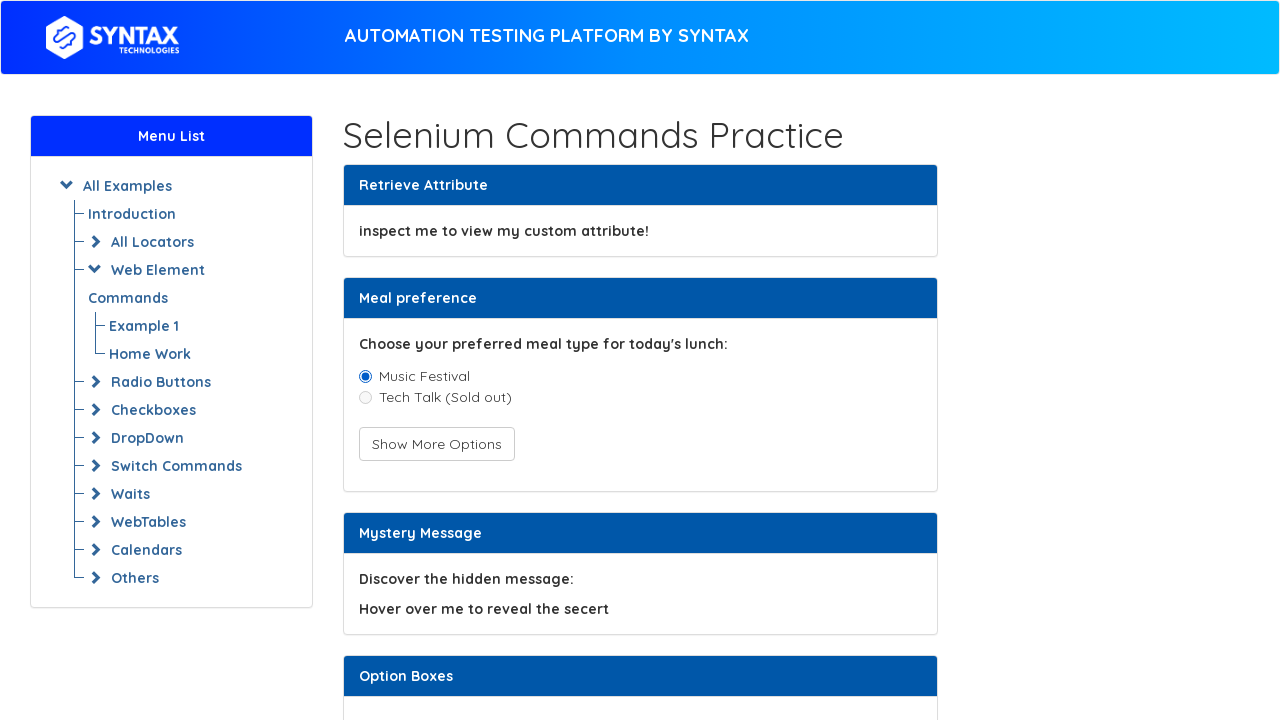

Clicked Show More button to reveal hidden options at (436, 444) on xpath=//button[contains(text(), 'Show More') or contains(text(), 'Show more')]
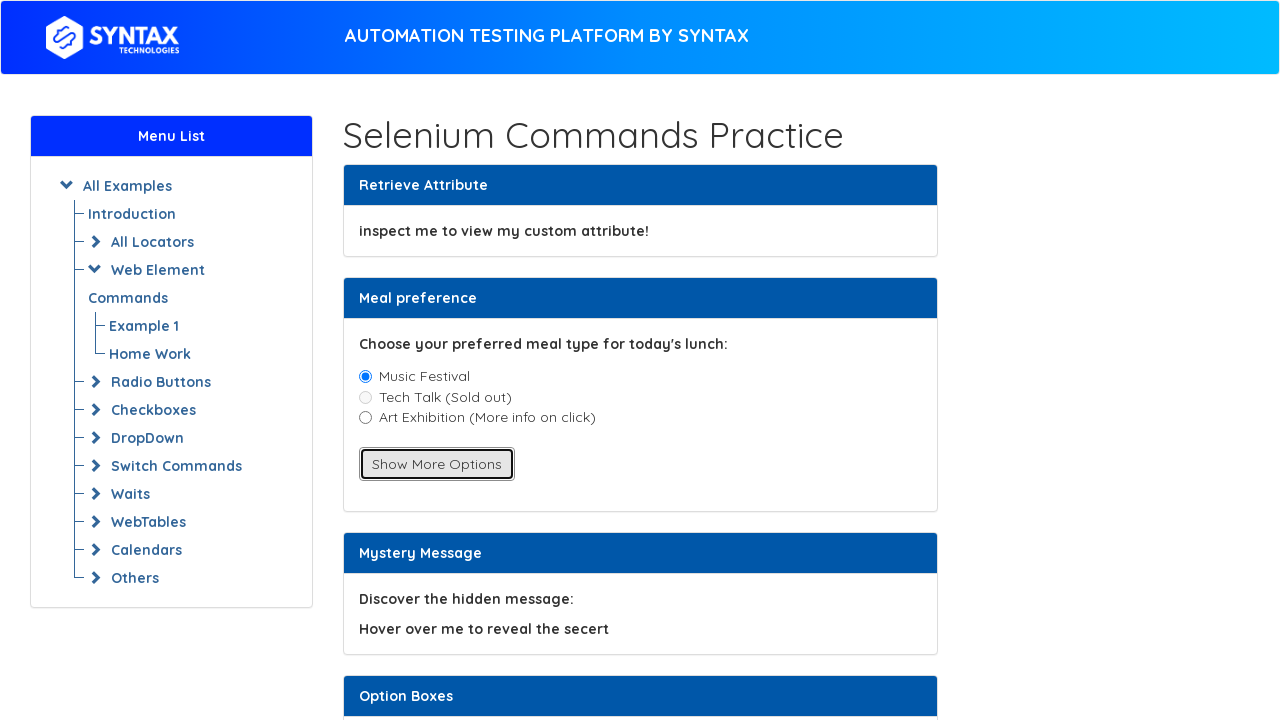

Clicked on Art Exhibition radio button after it became visible at (365, 418) on xpath=//input[@value='art_exhibition']
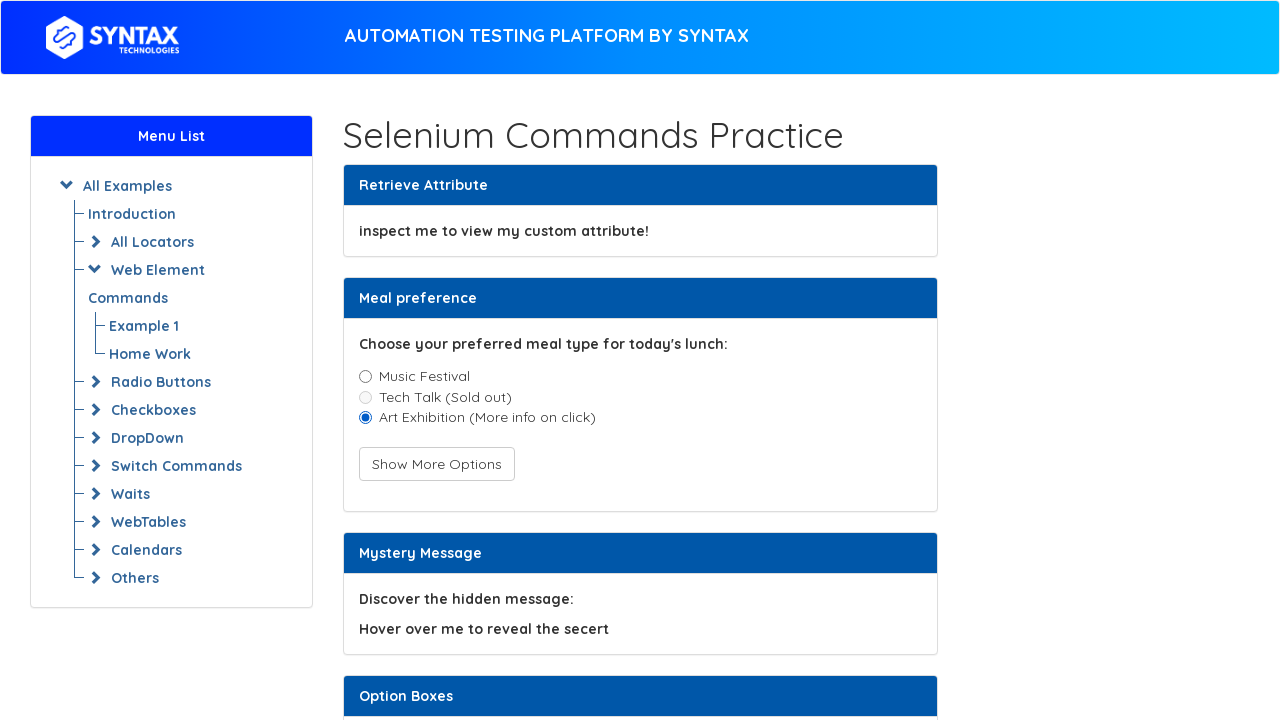

Clicked on the first checkbox at (365, 361) on xpath=//input[@value='CheckboxFirst']
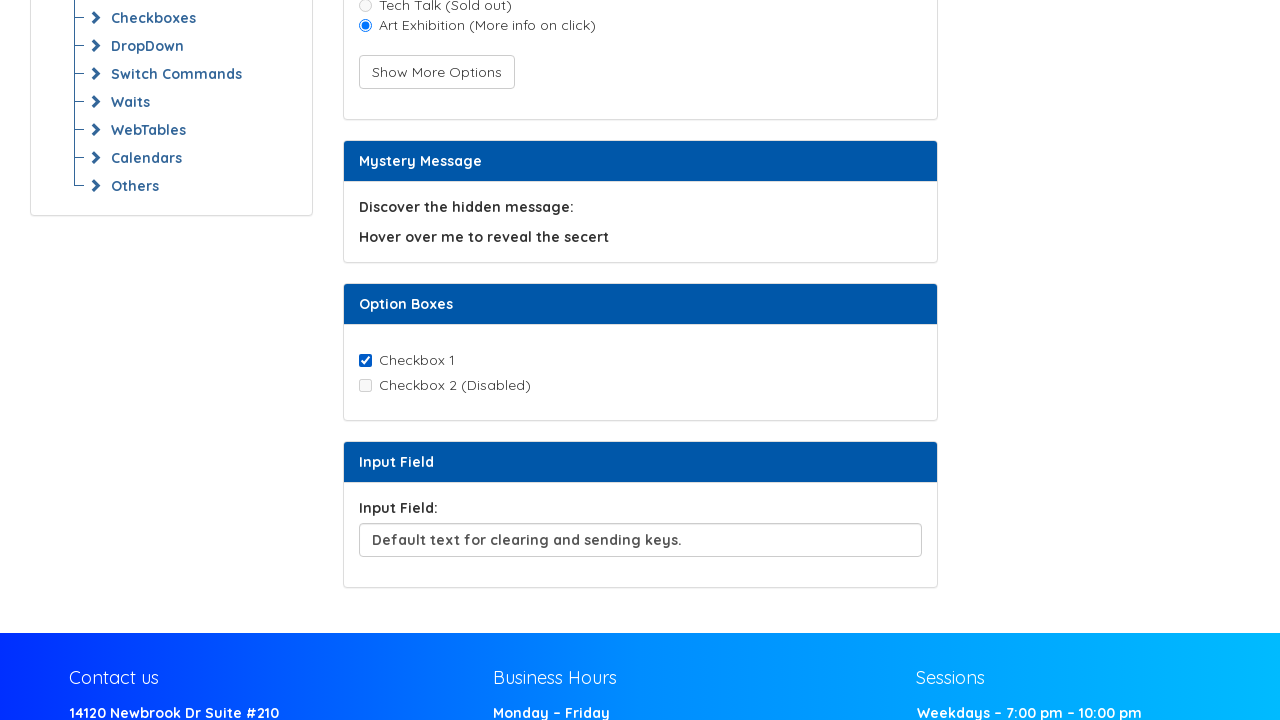

Cleared the input field on input#inputField
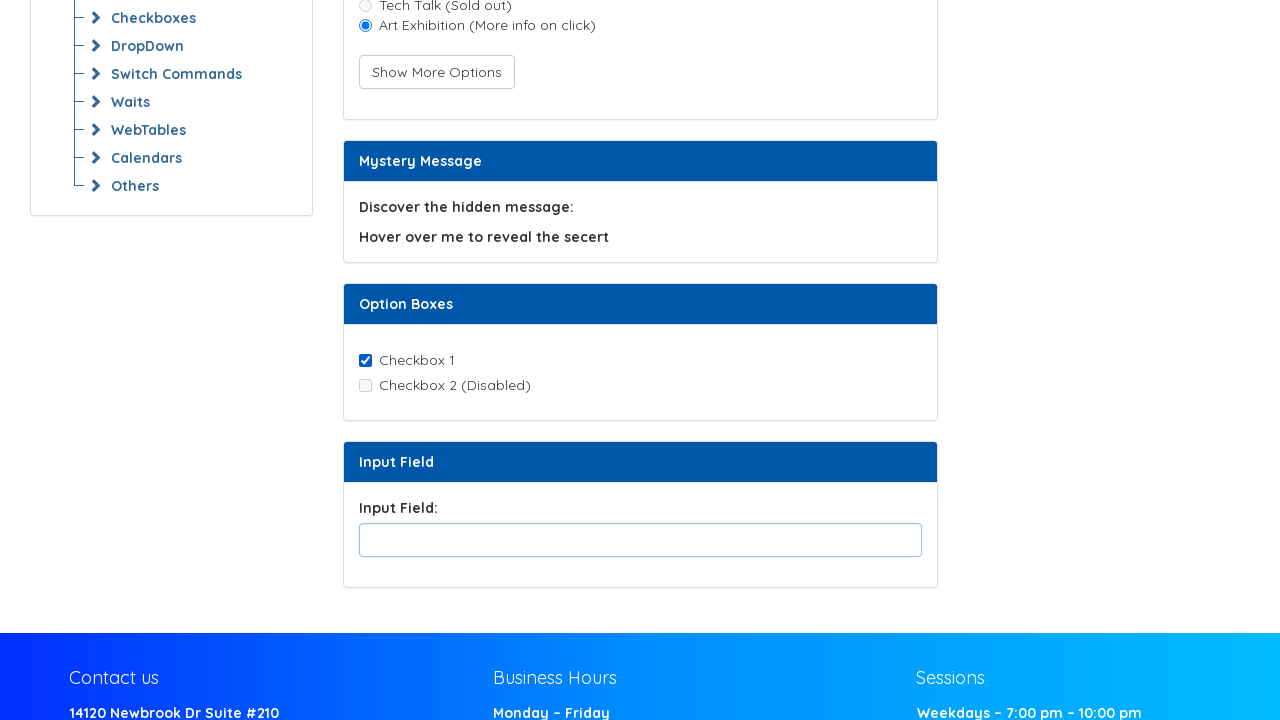

Filled input field with custom text: 'here is the custom text entered' on input#inputField
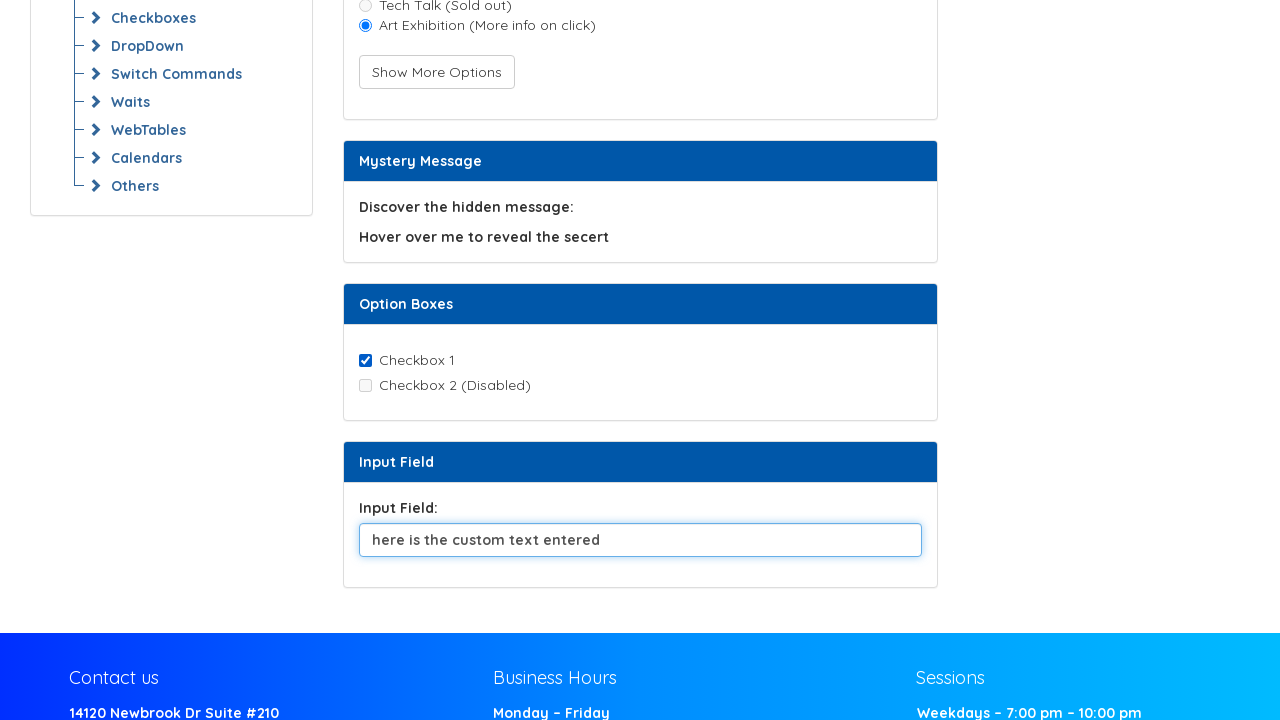

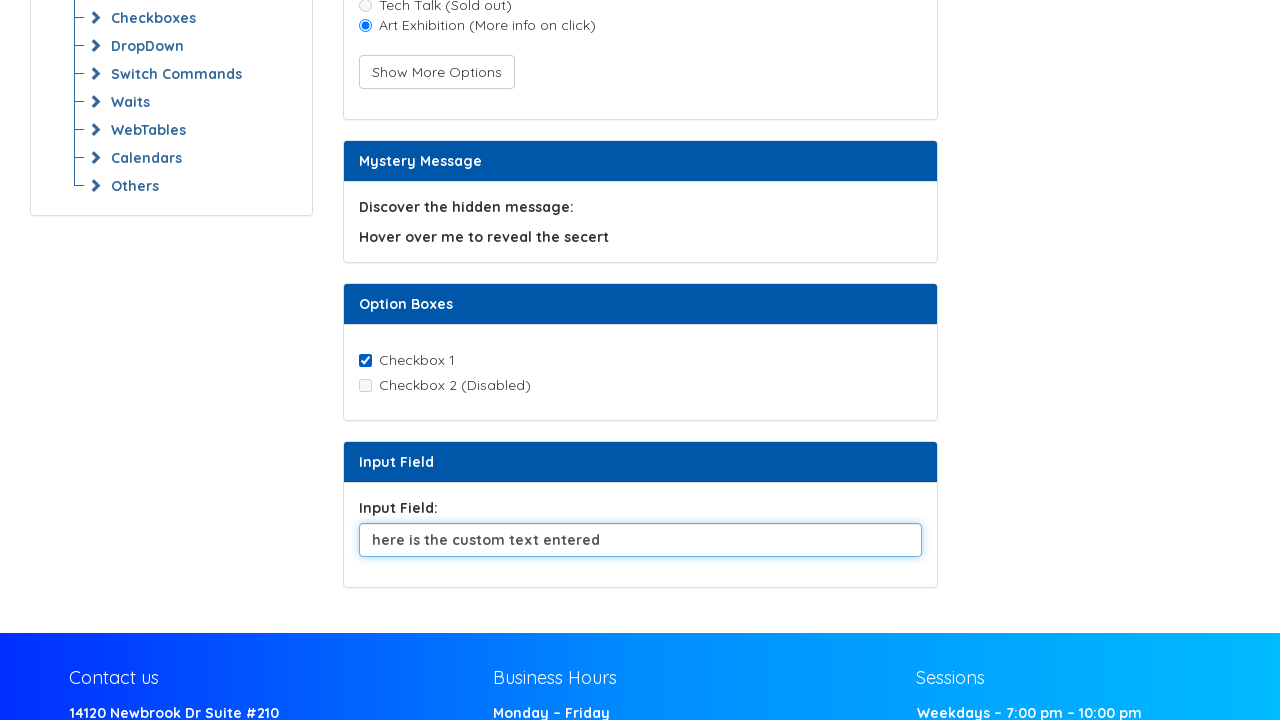